Tests the scrollable table on an automation practice page by scrolling the page and table, then verifying that the sum of values in the 4th column matches the displayed total amount

Starting URL: https://www.rahulshettyacademy.com/AutomationPractice/

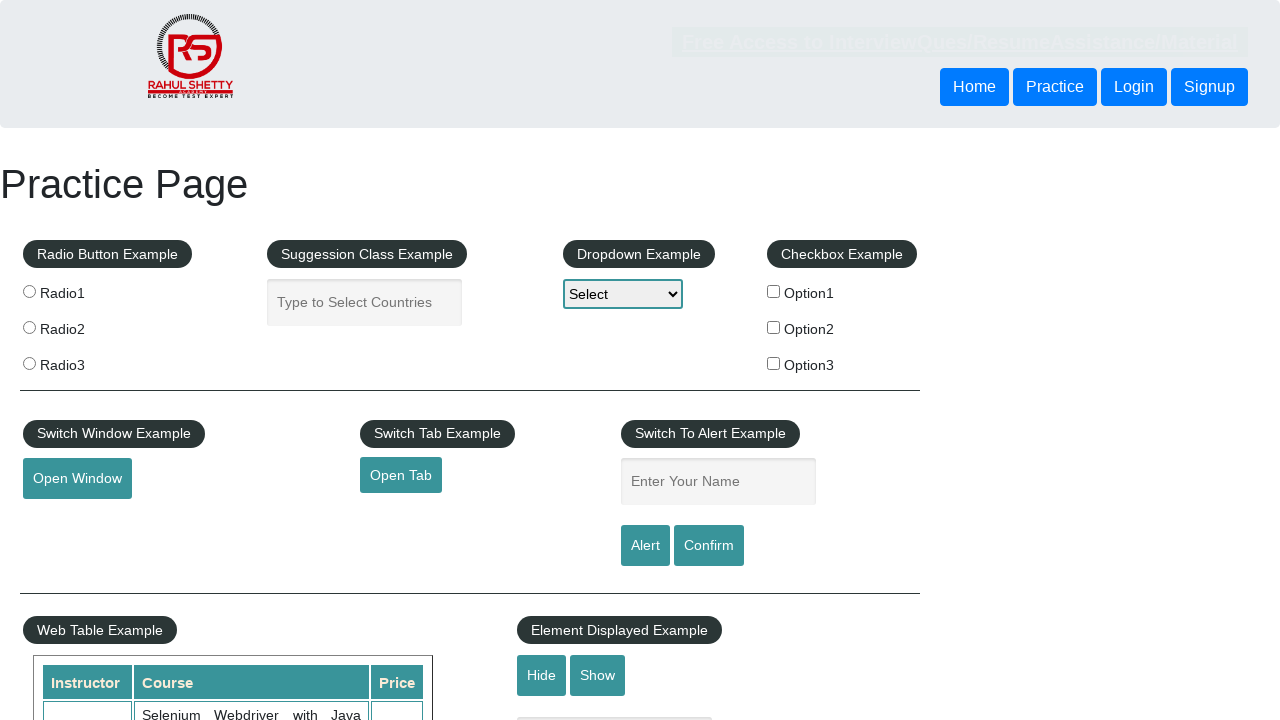

Scrolled page down by 500 pixels
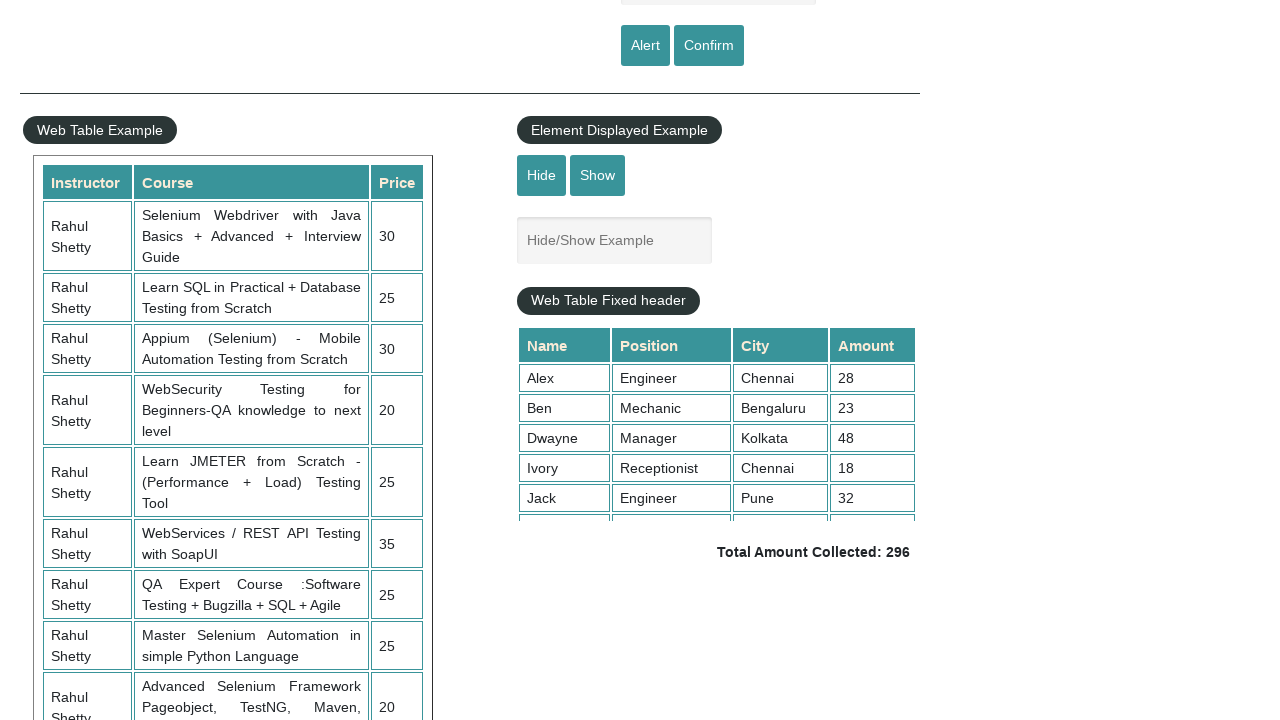

Waited 2 seconds for content to be visible
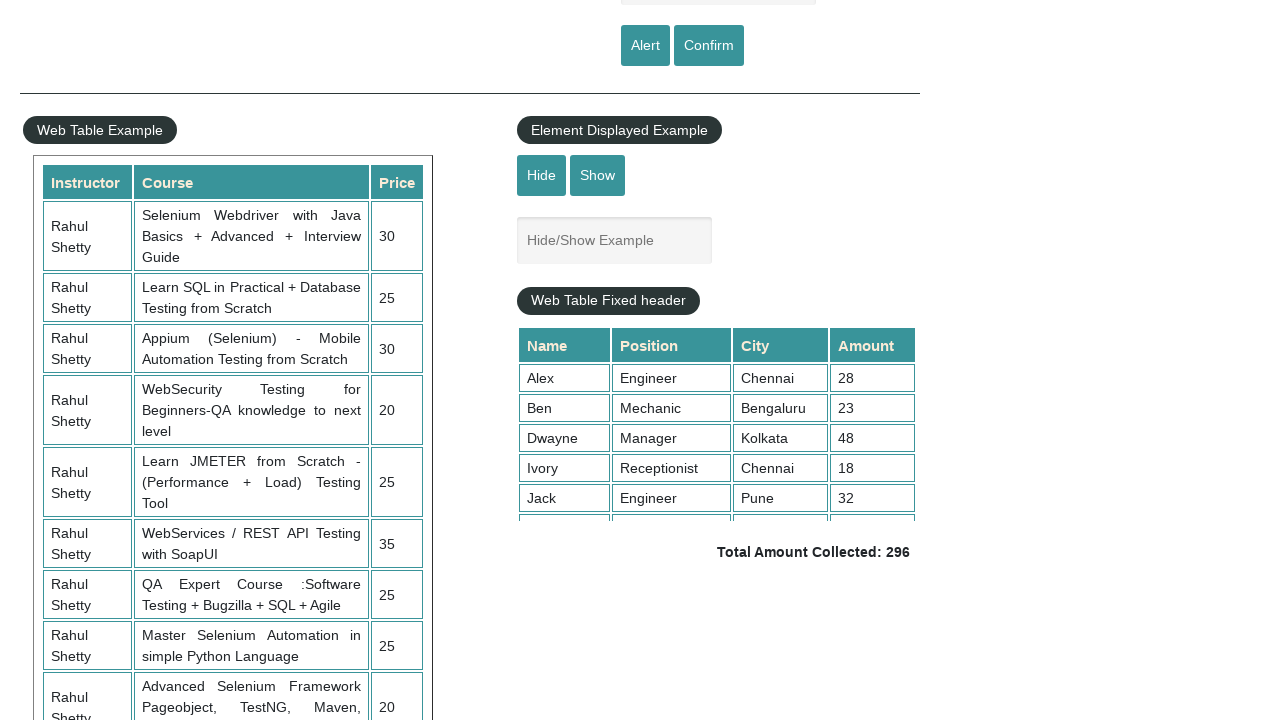

Scrolled inside the fixed table header element by 5000 pixels
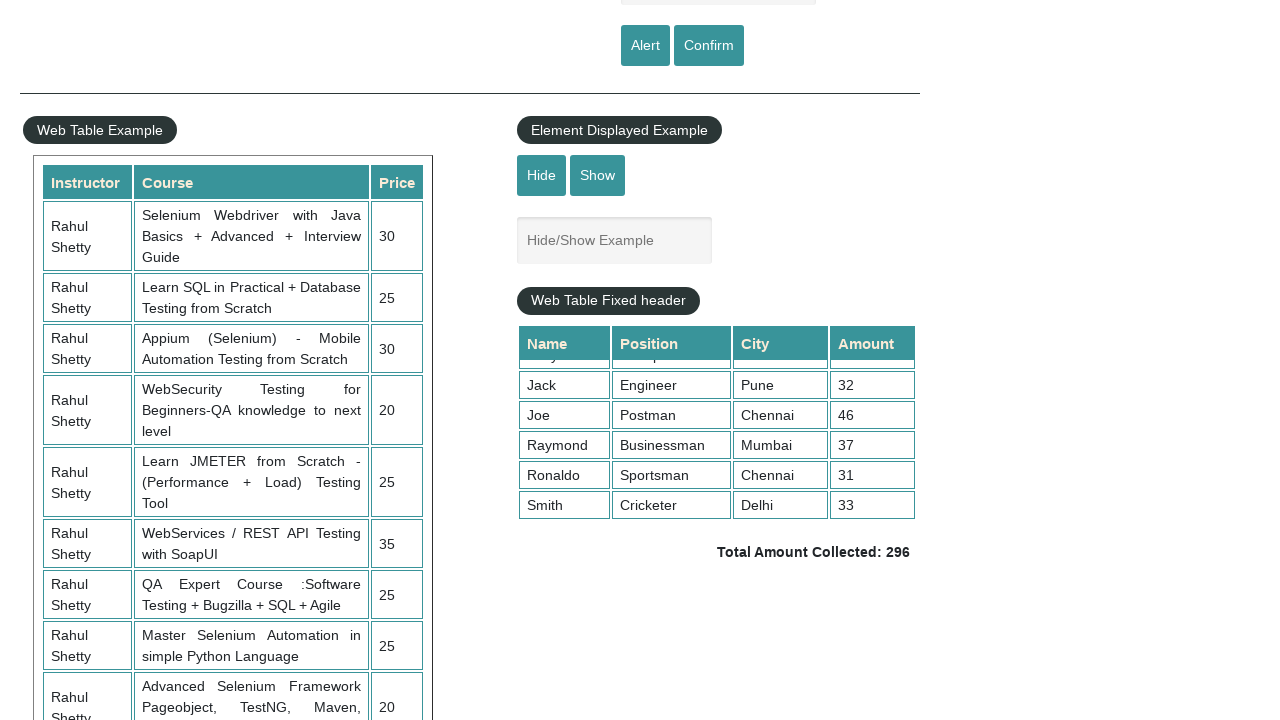

Waited 1 second for scroll to complete
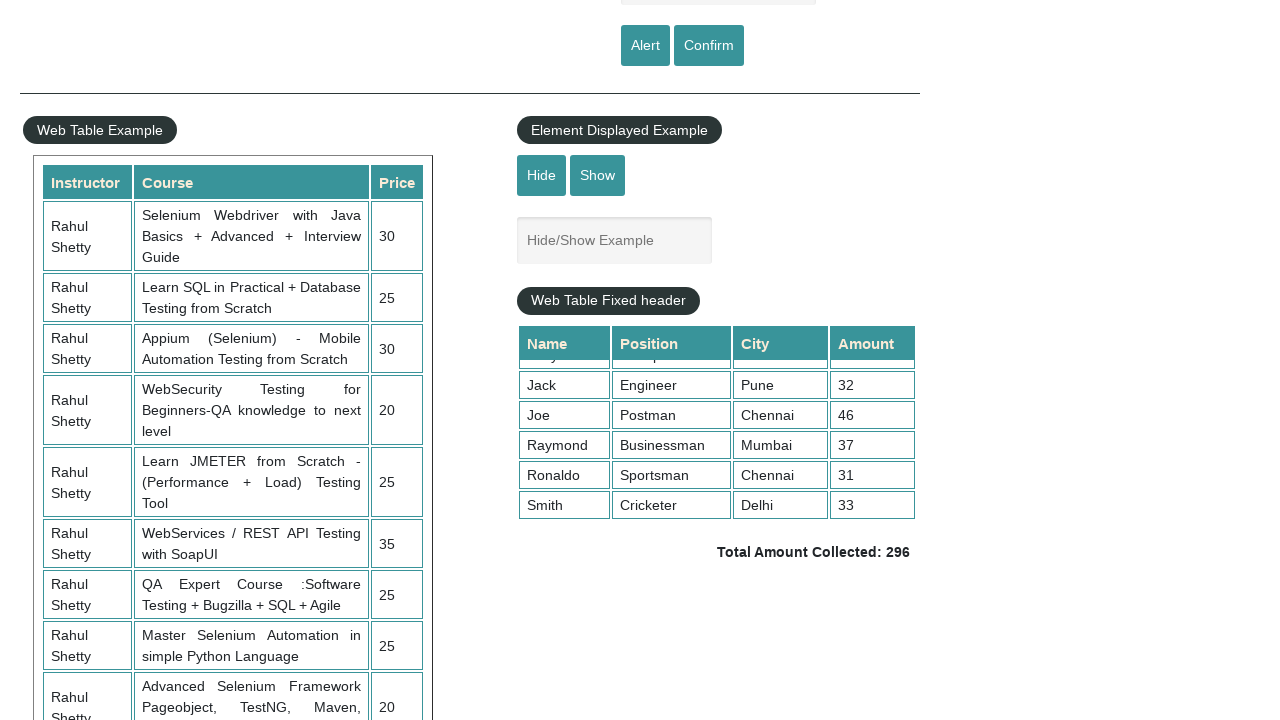

Waited for table values in 4th column to be present
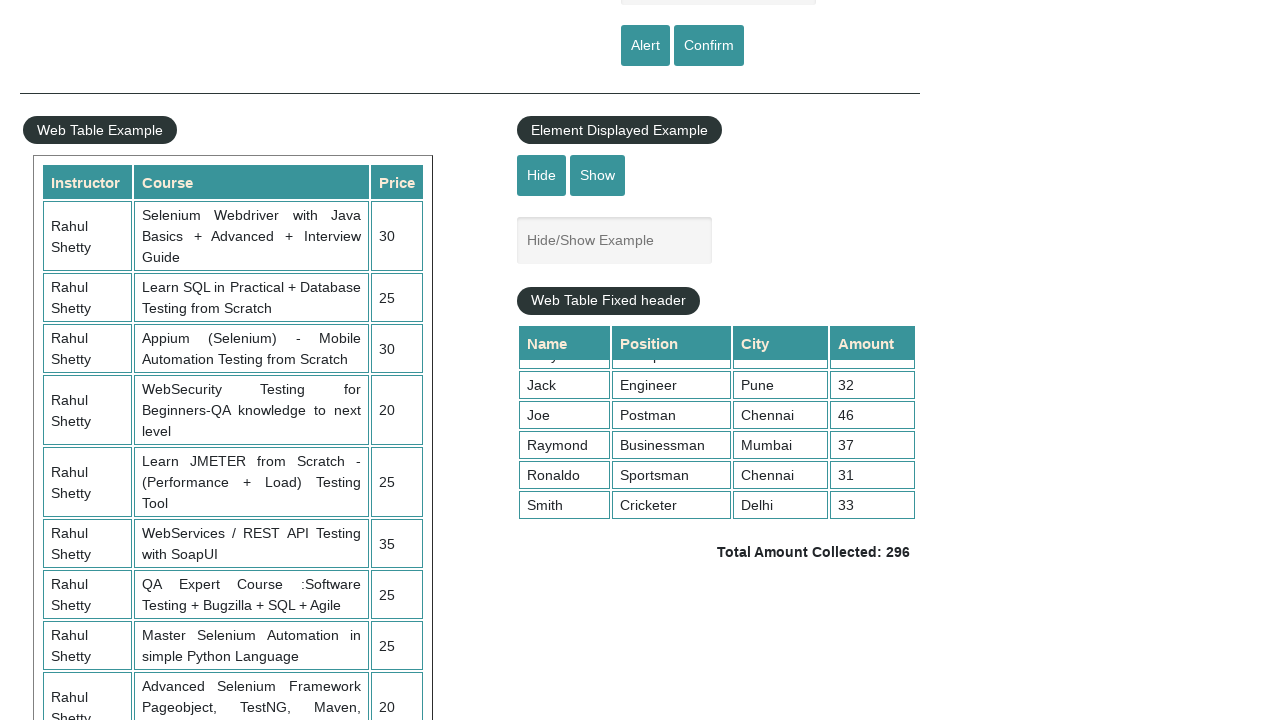

Retrieved all values from the 4th column of the table
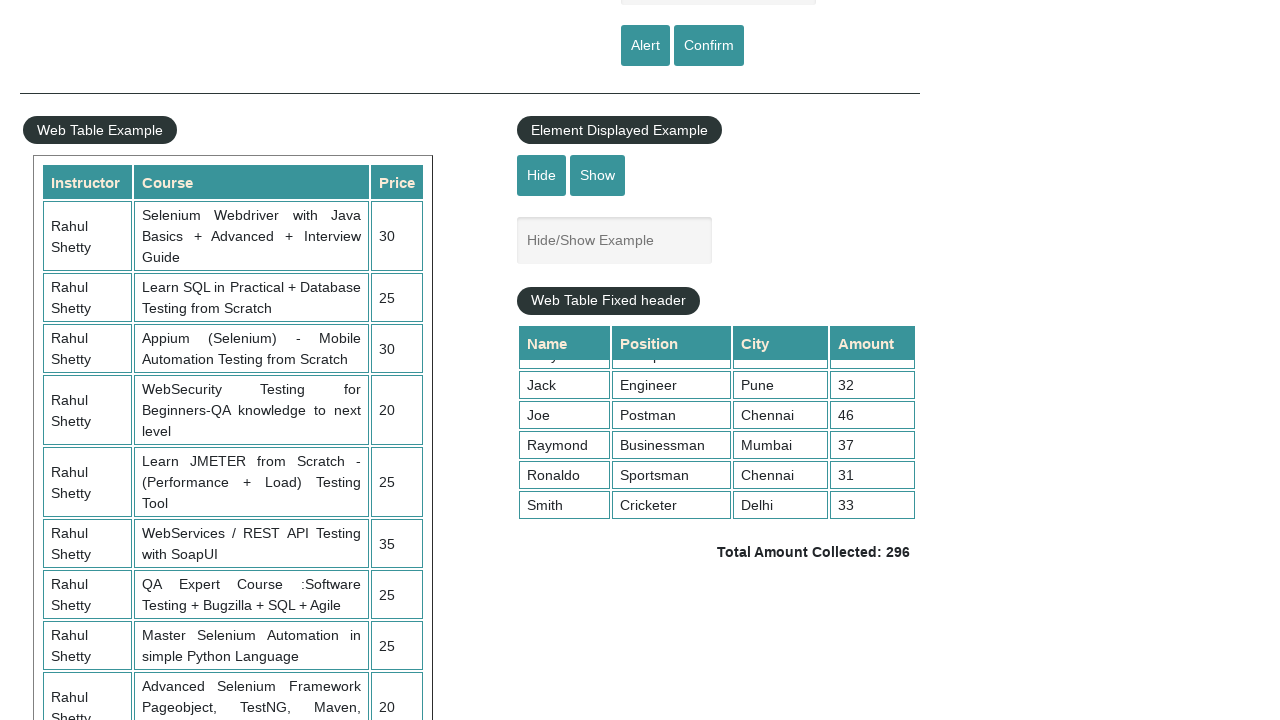

Calculated sum of 4th column values: 296
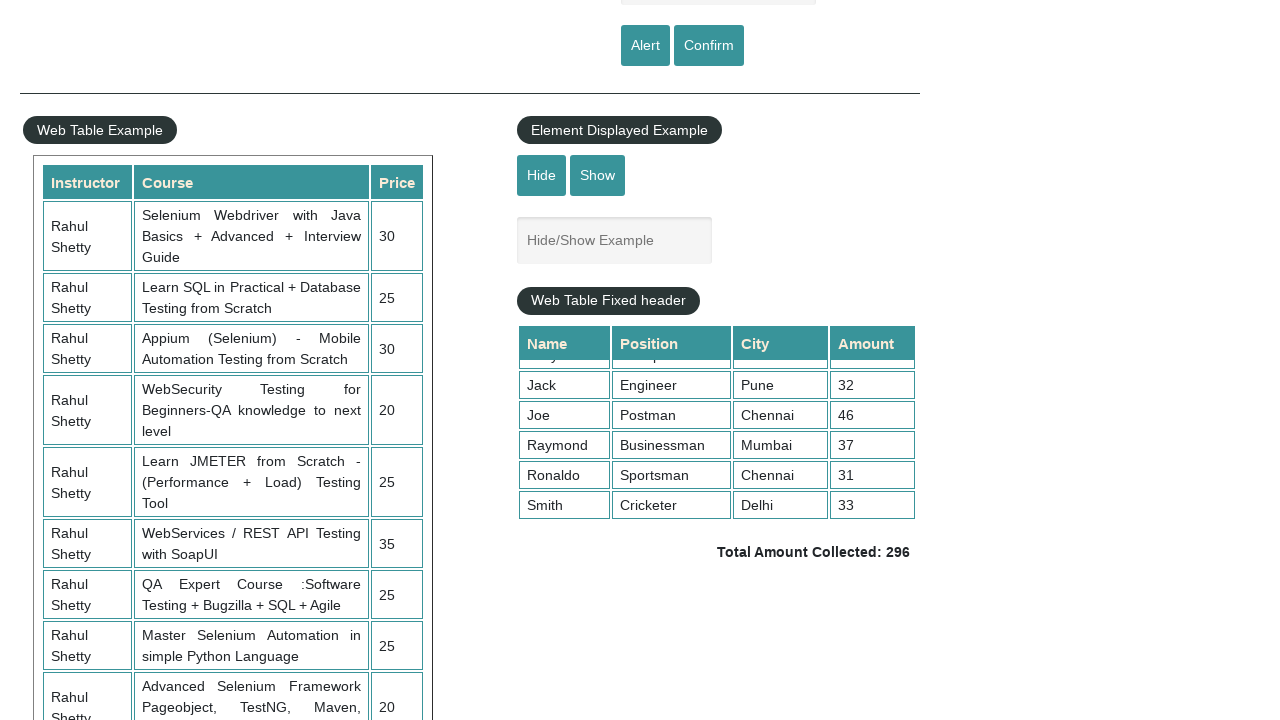

Retrieved the displayed total amount from the page
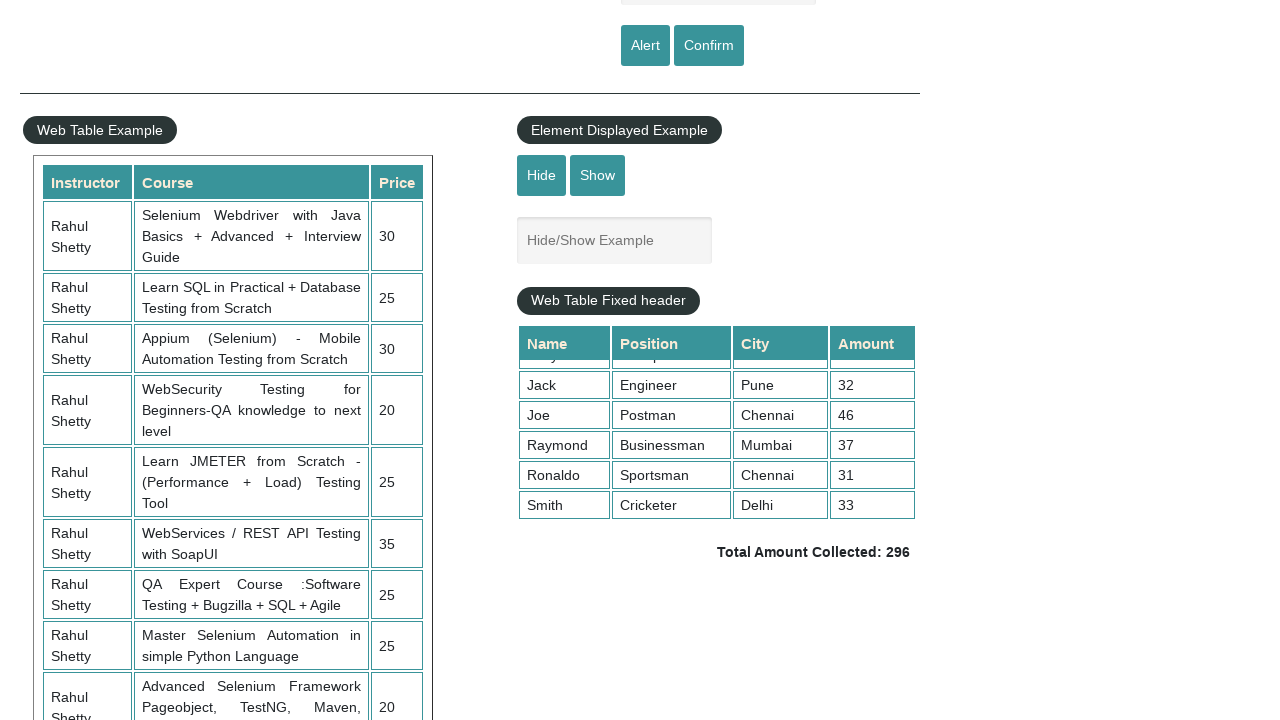

Parsed displayed total amount: 296
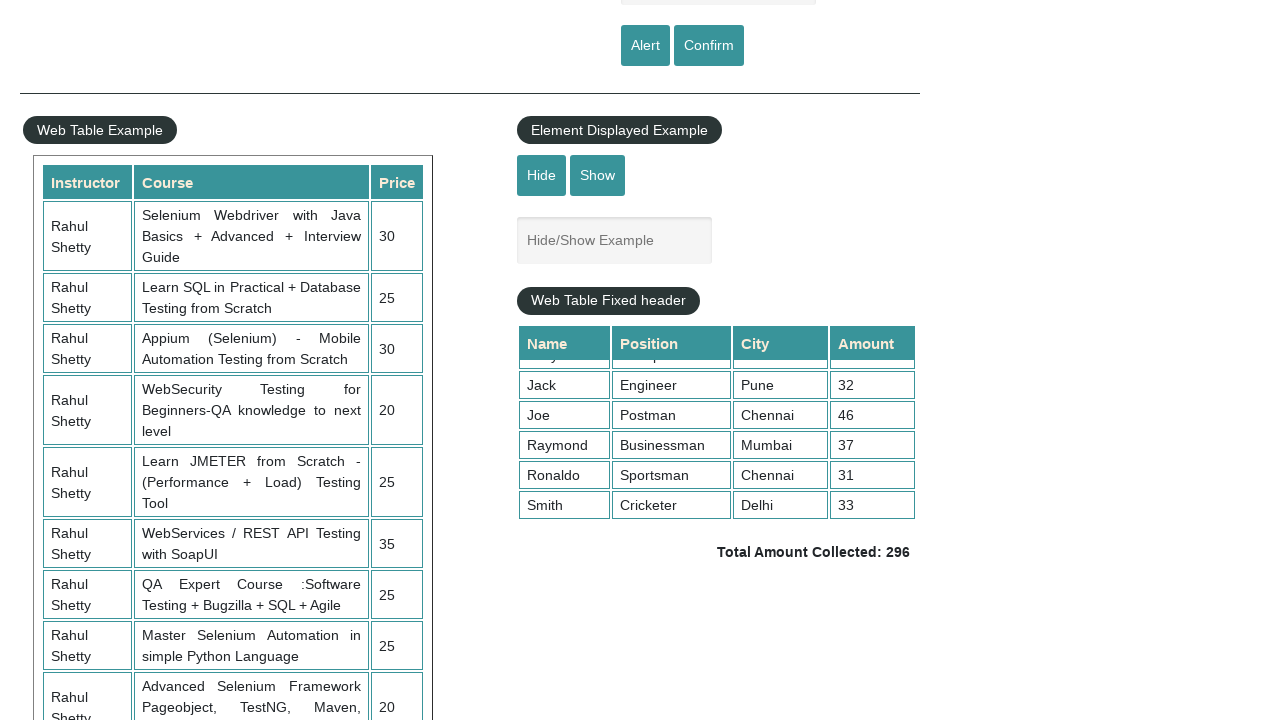

Verified that calculated sum (296) matches displayed total (296)
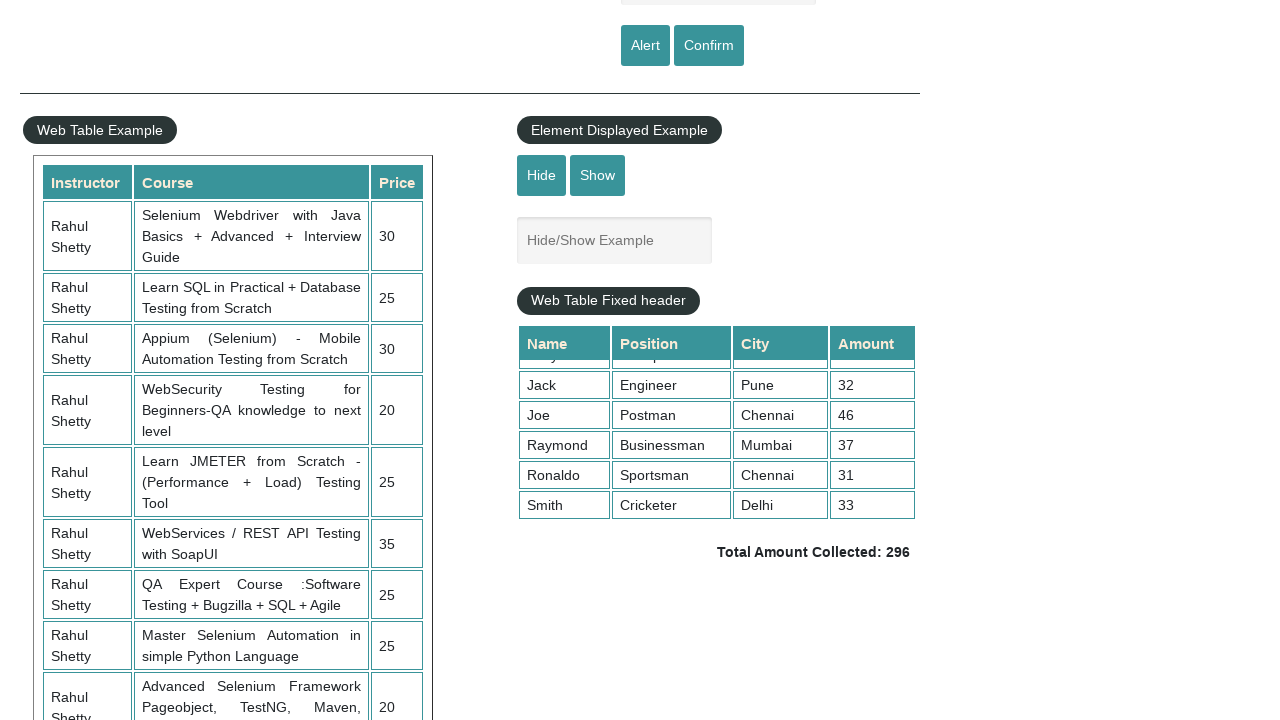

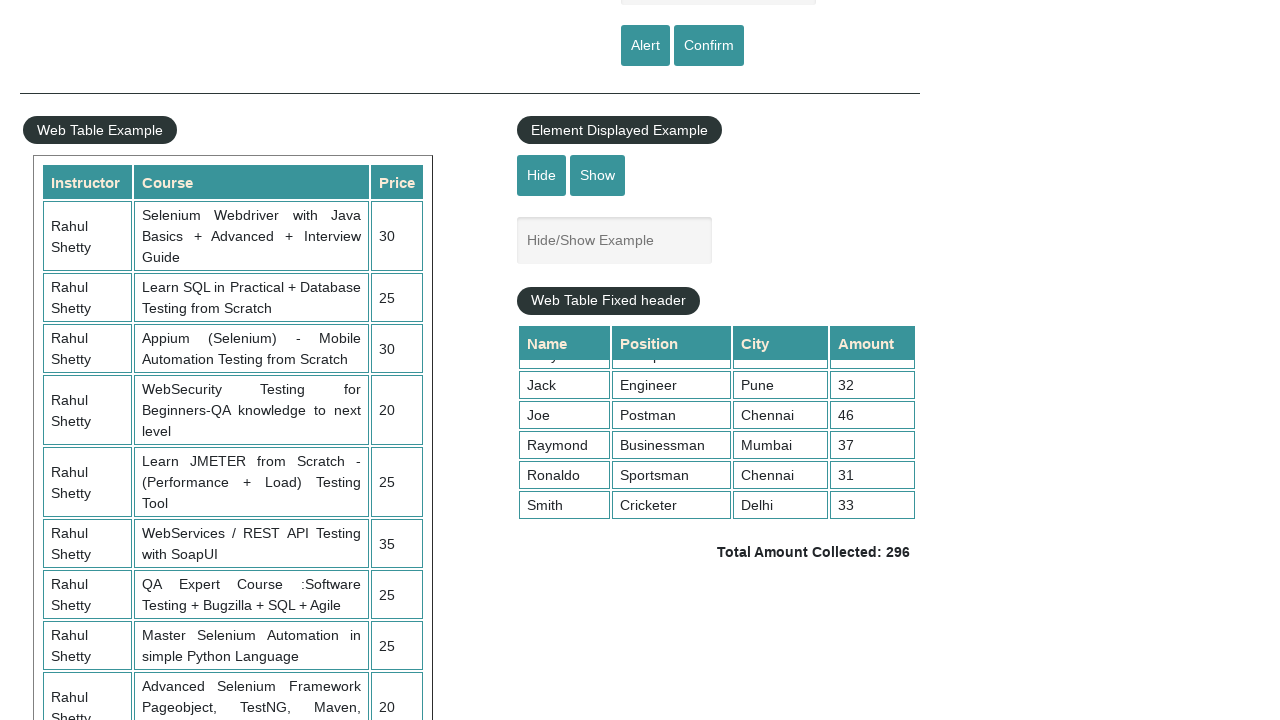